Tests a browser-agnostic approach to switching between multiple windows by tracking window handles before and after clicking a link, then switching between windows and verifying page titles.

Starting URL: https://the-internet.herokuapp.com/windows

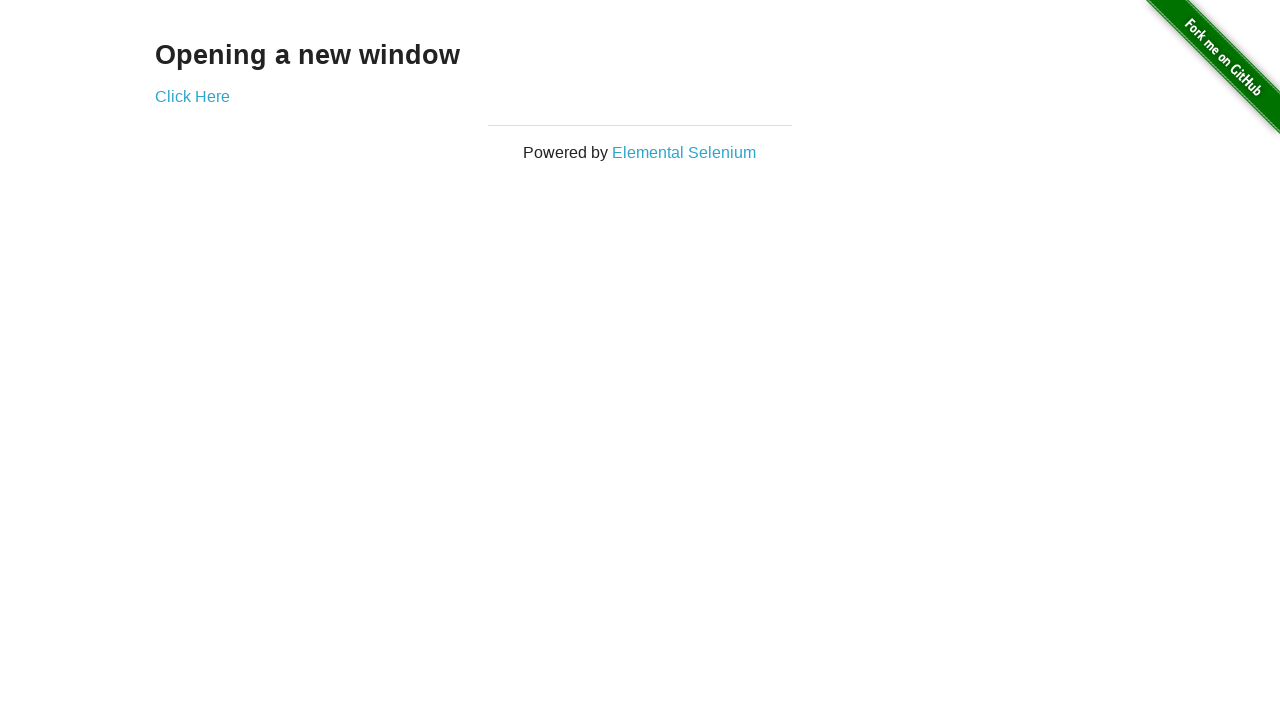

Clicked link to open new window at (192, 96) on .example a
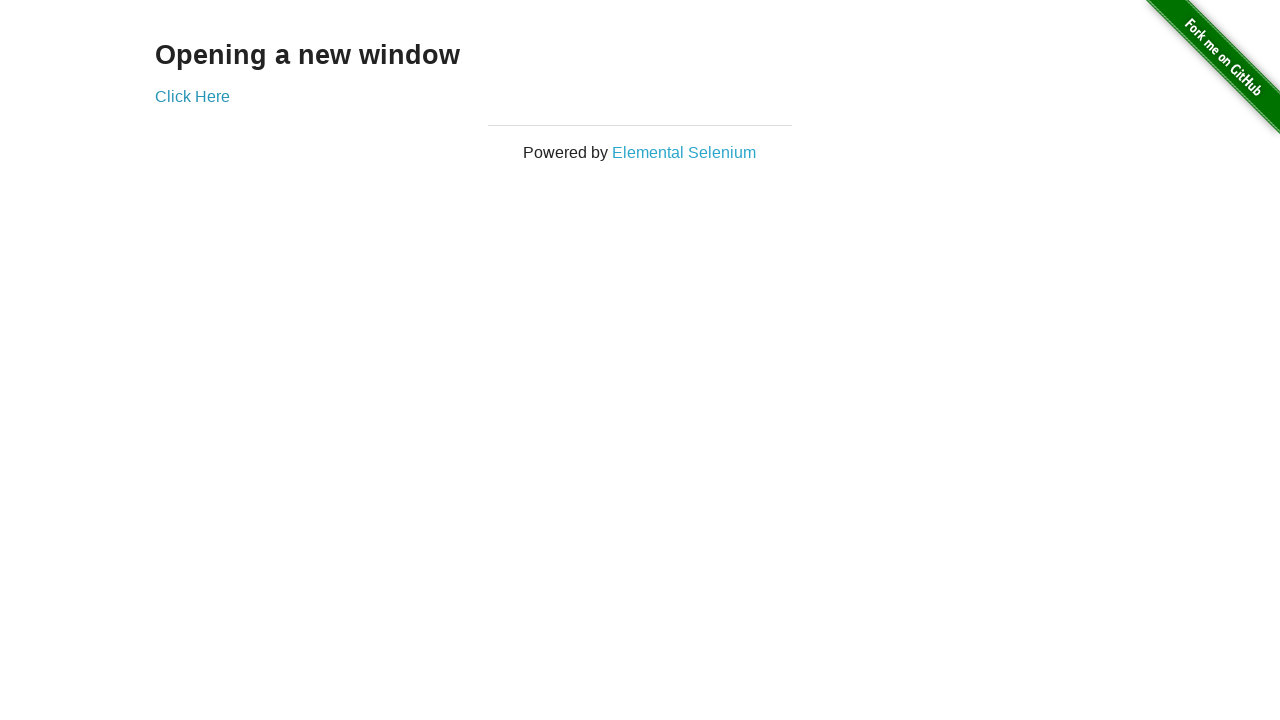

Captured new window handle
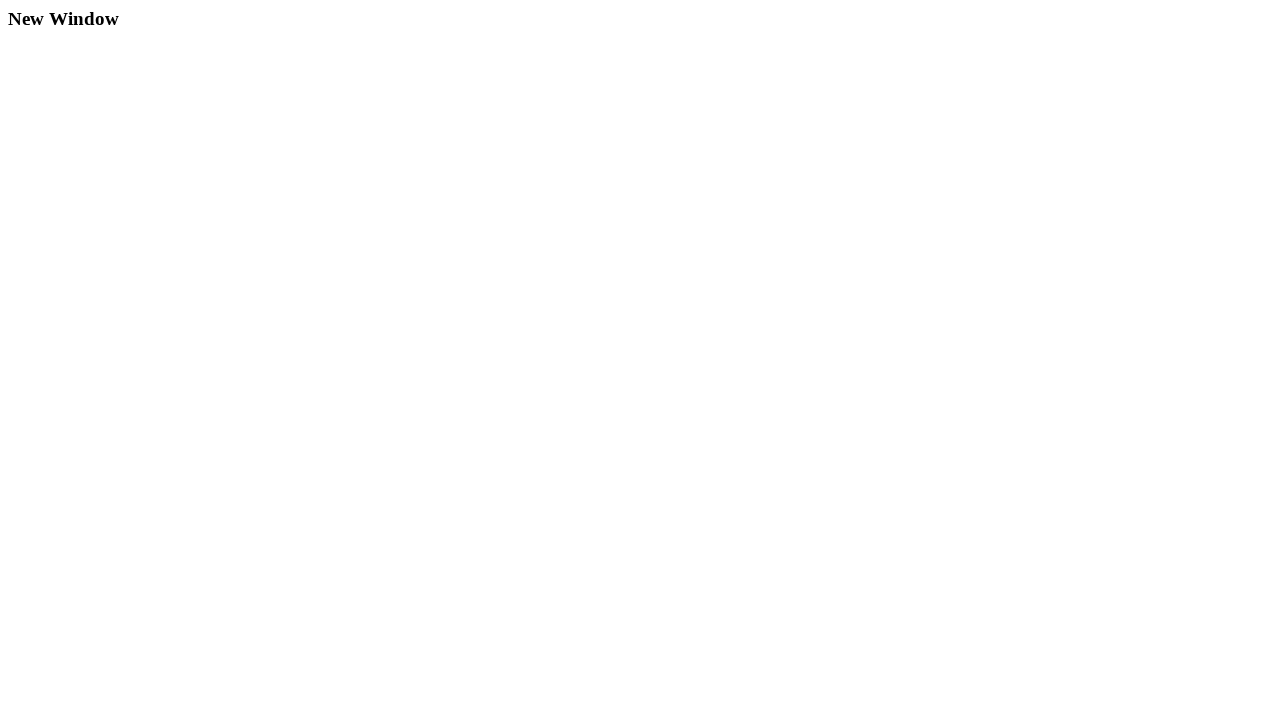

New window loaded successfully
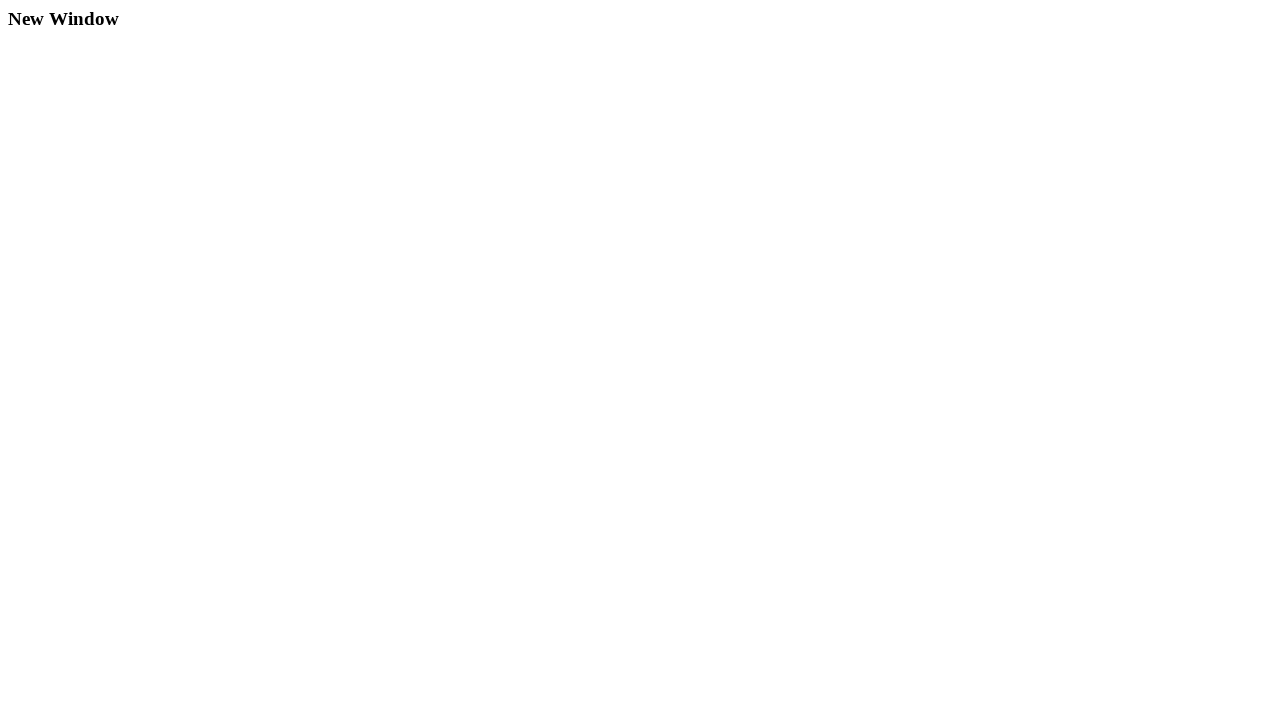

Verified original page title is 'The Internet'
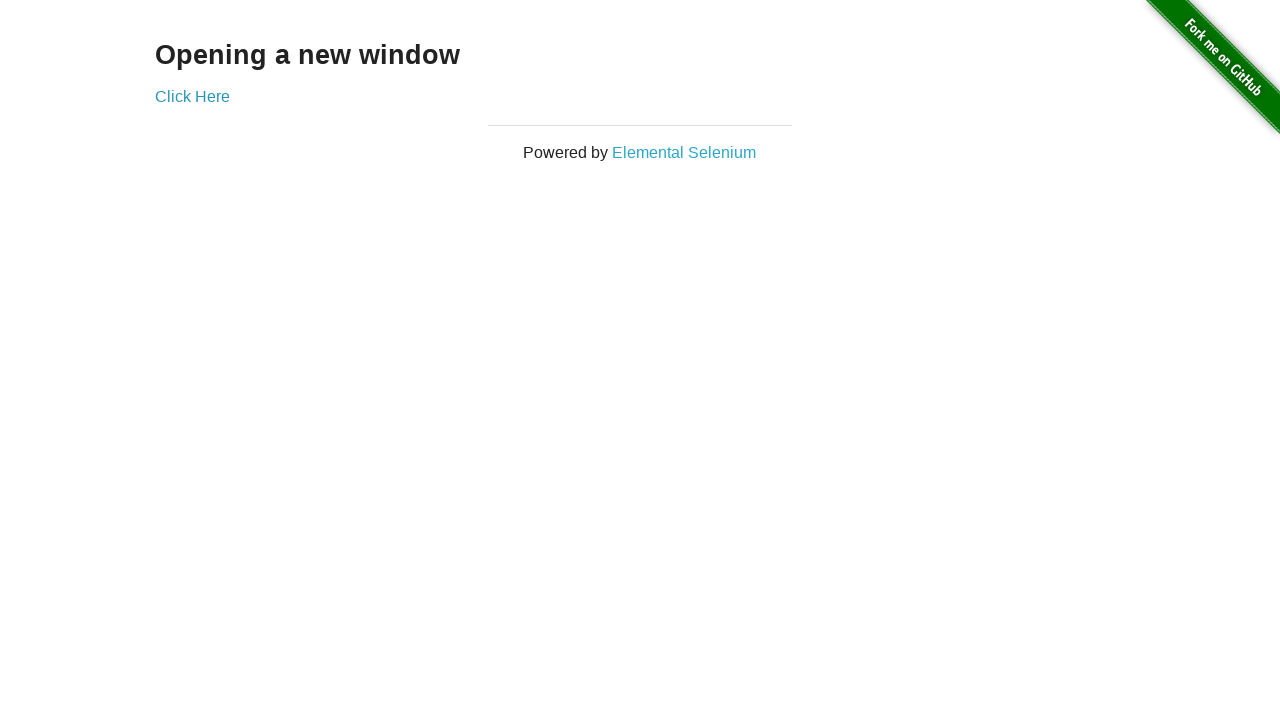

Verified new window title is 'New Window'
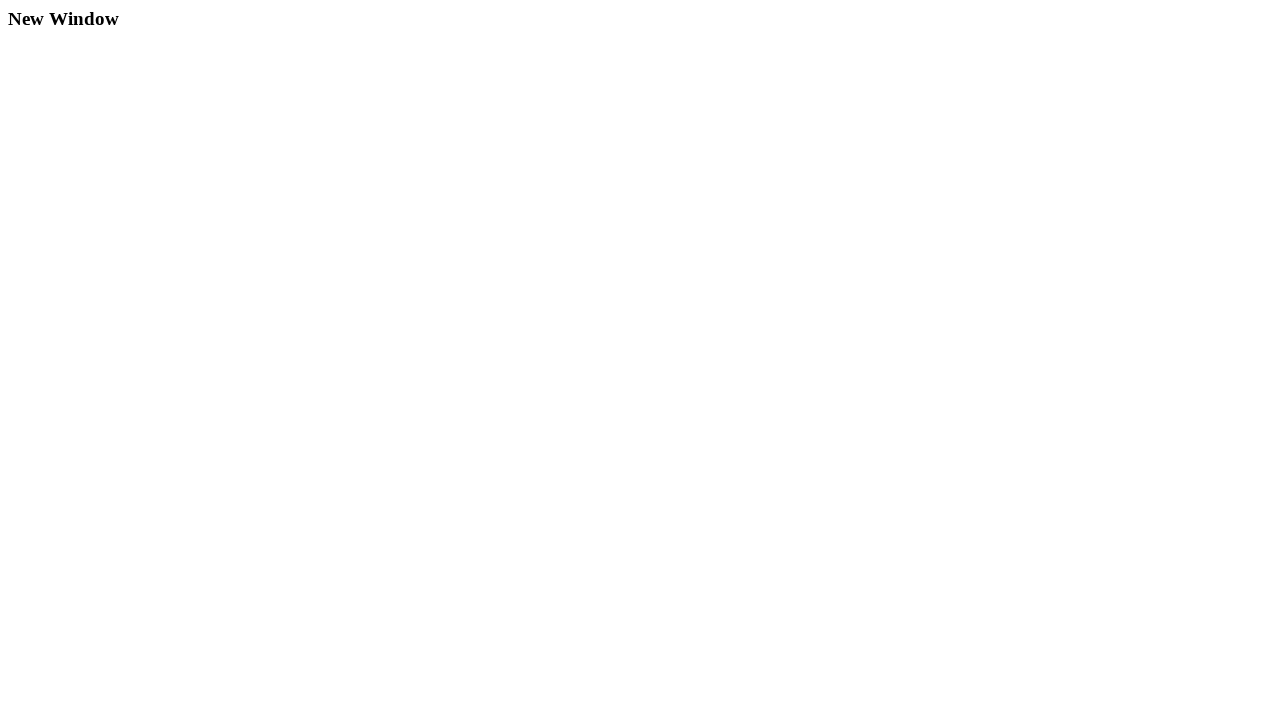

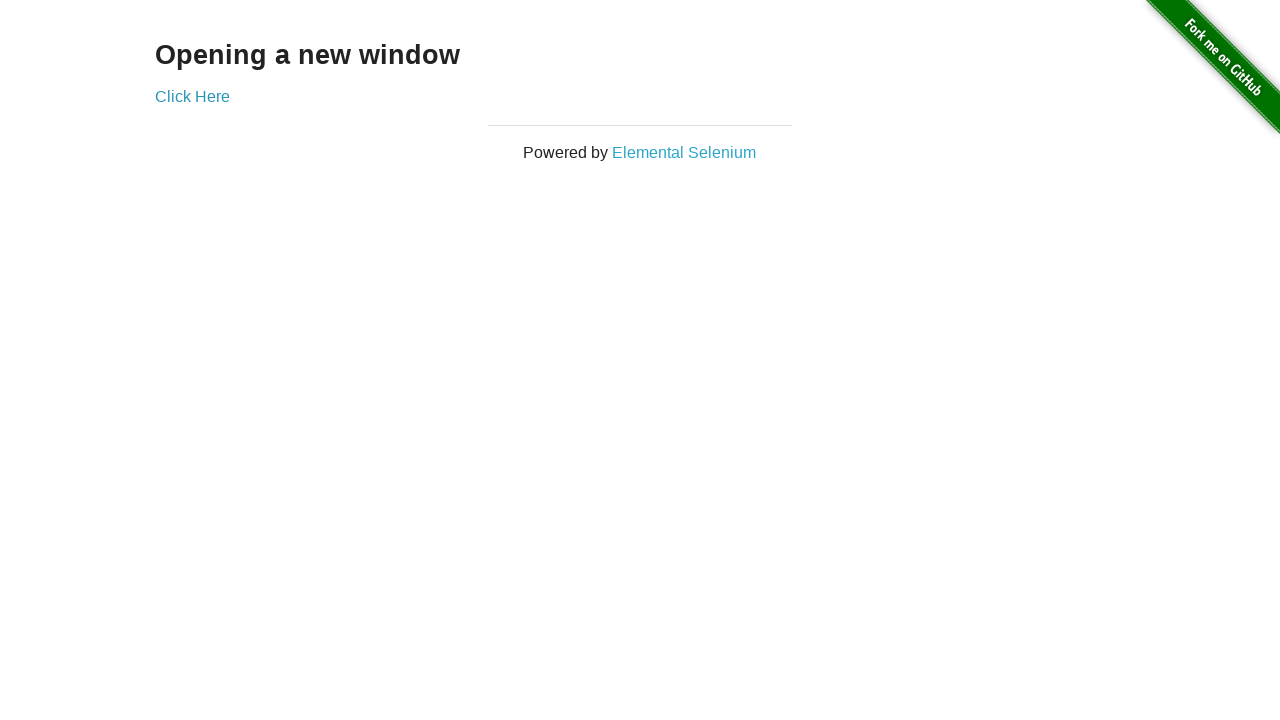